Tests right-click context menu functionality by right-clicking on an element, selecting "Cut" from the context menu, and accepting the resulting alert dialog.

Starting URL: https://swisnl.github.io/jQuery-contextMenu/demo.html

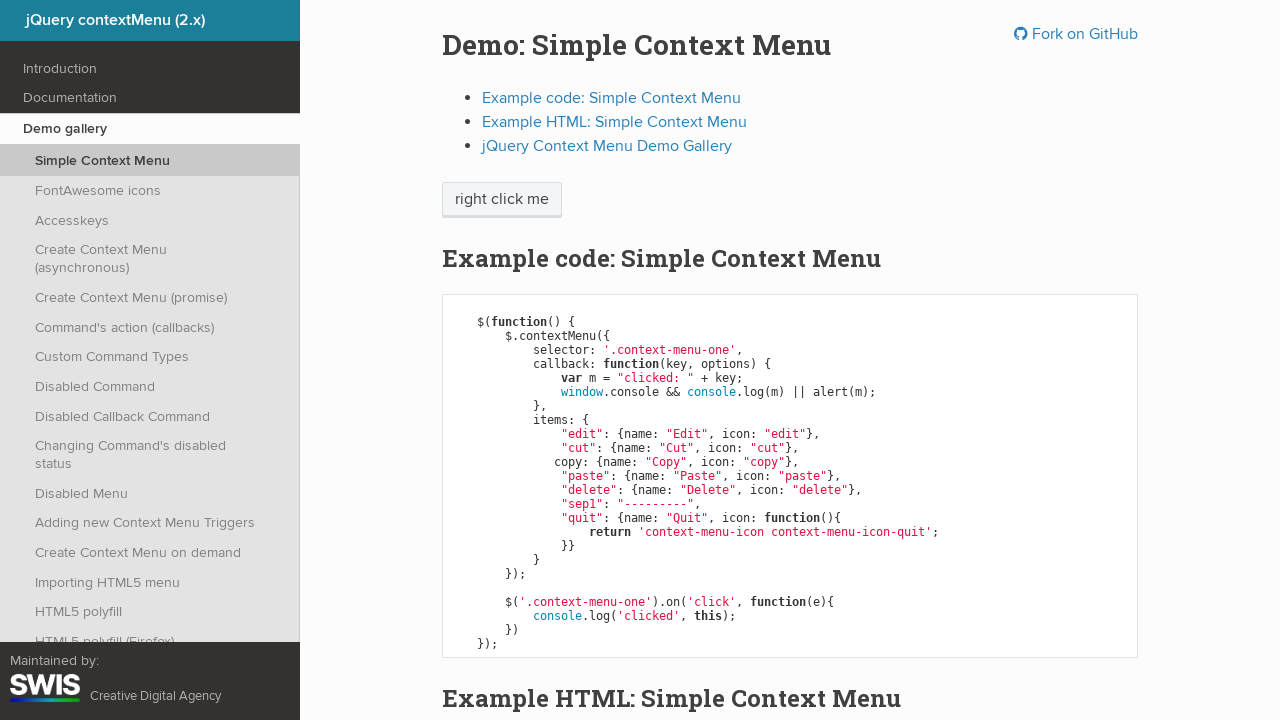

Right-clicked on 'right click me' button to open context menu at (502, 200) on //span[text()='right click me']
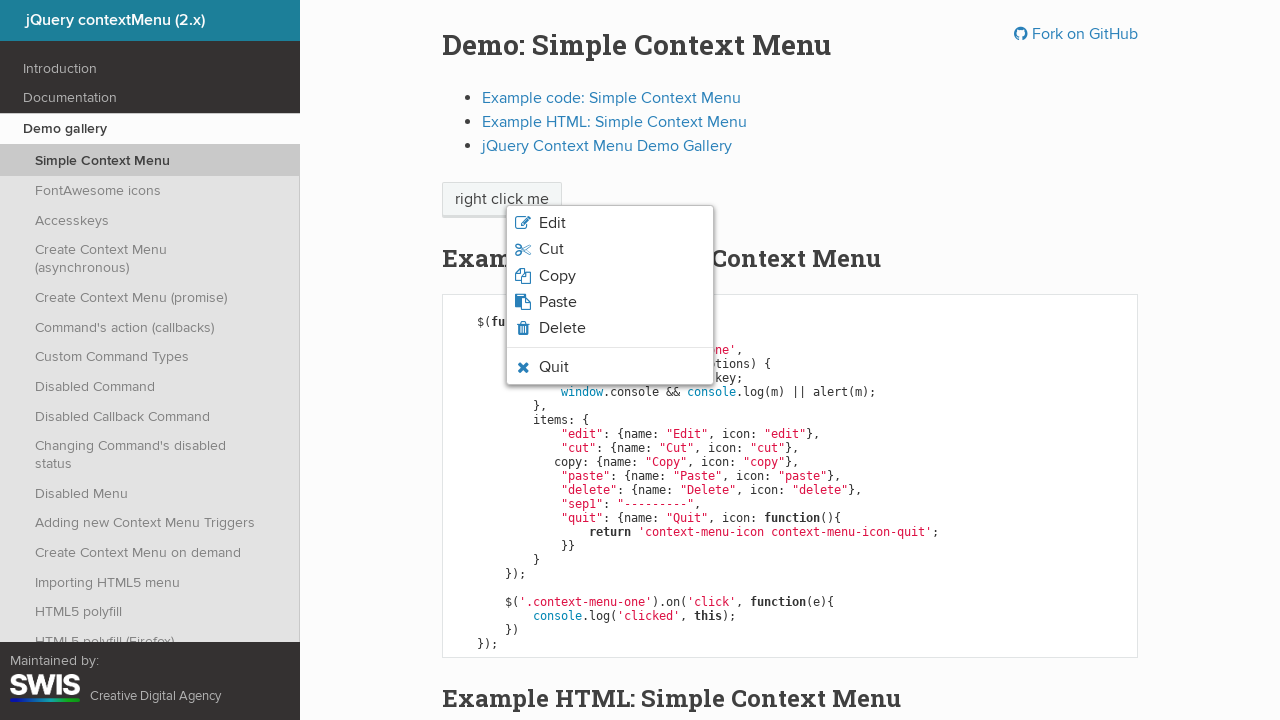

Clicked 'Cut' option from context menu at (551, 249) on xpath=//span[text()='Cut']
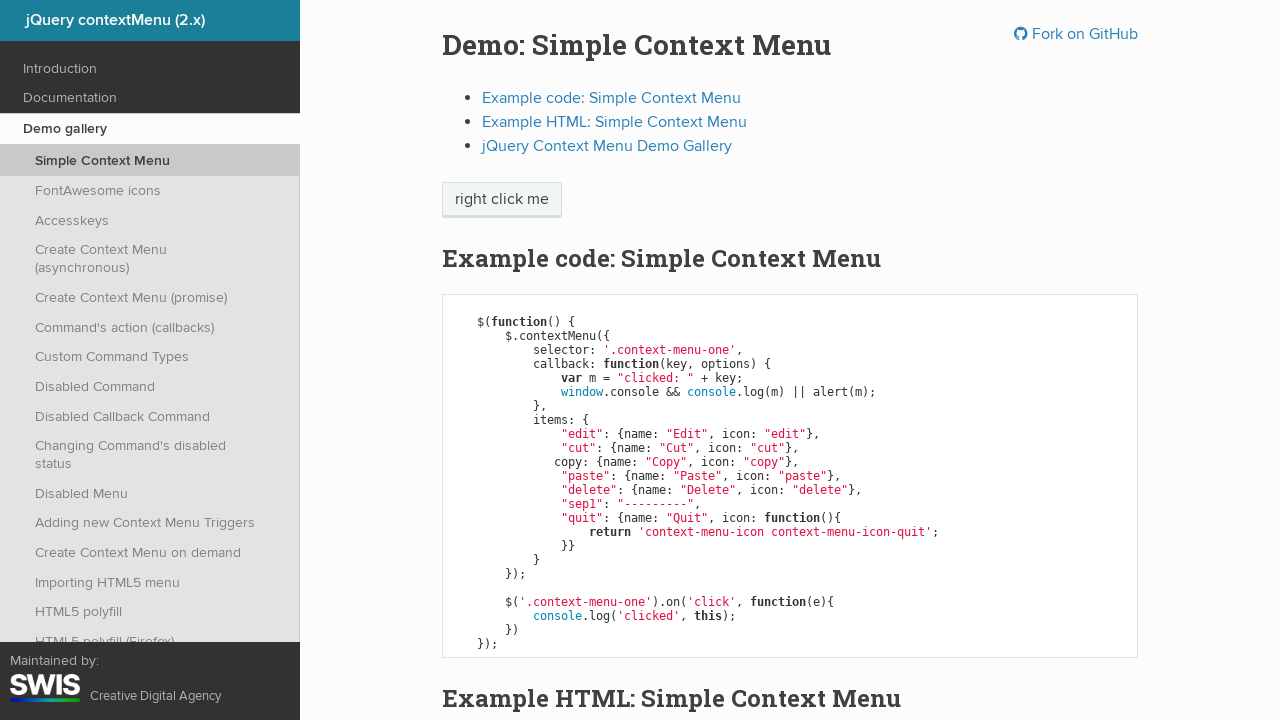

Set up dialog handler to accept alert
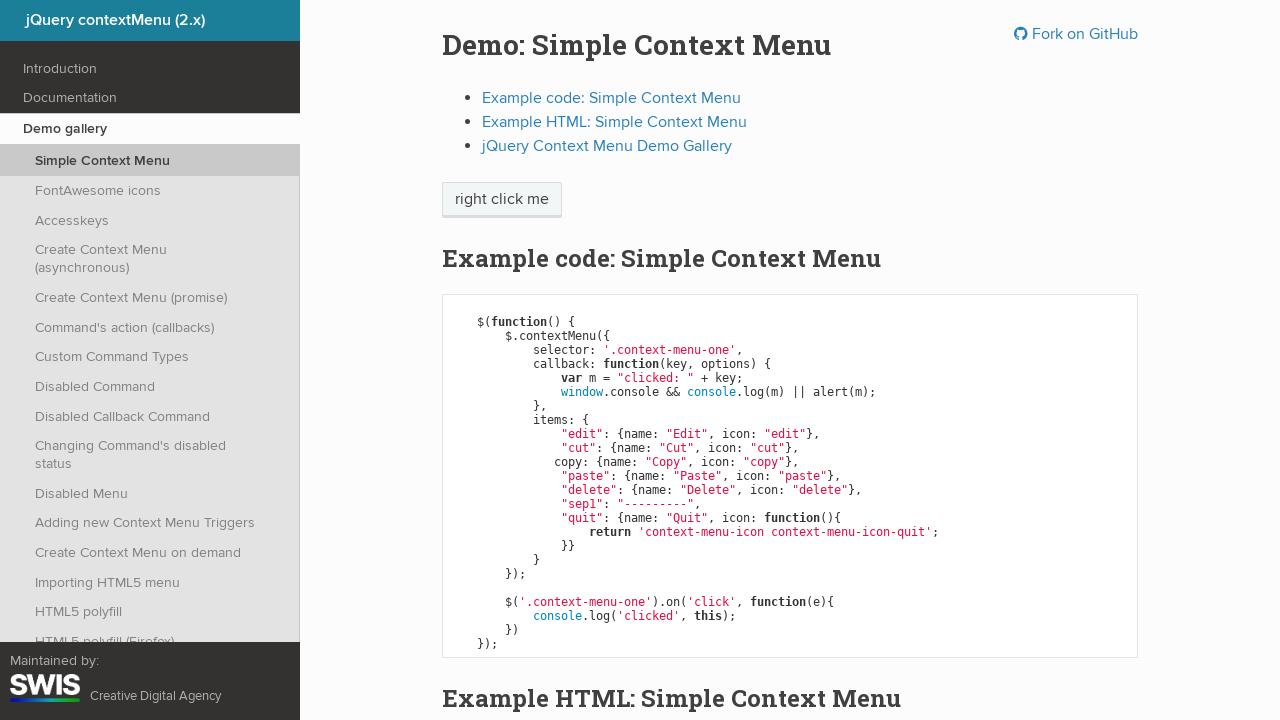

Waited for alert dialog to appear and be accepted
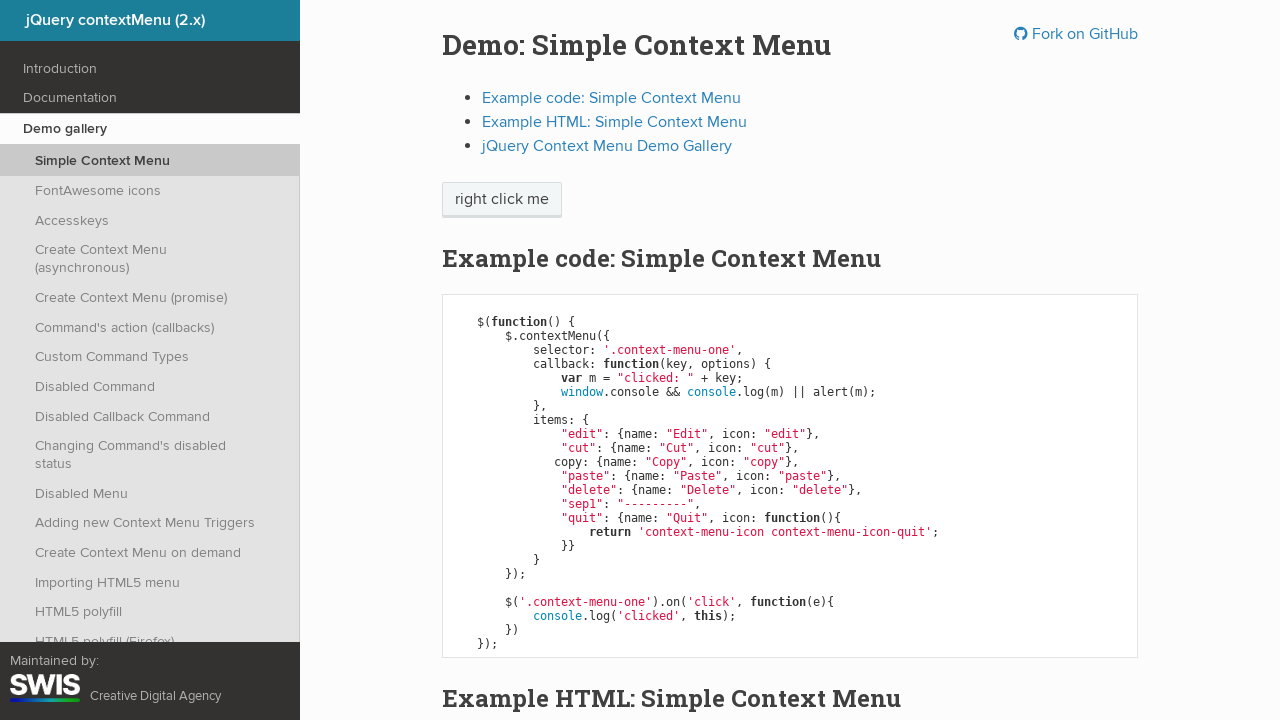

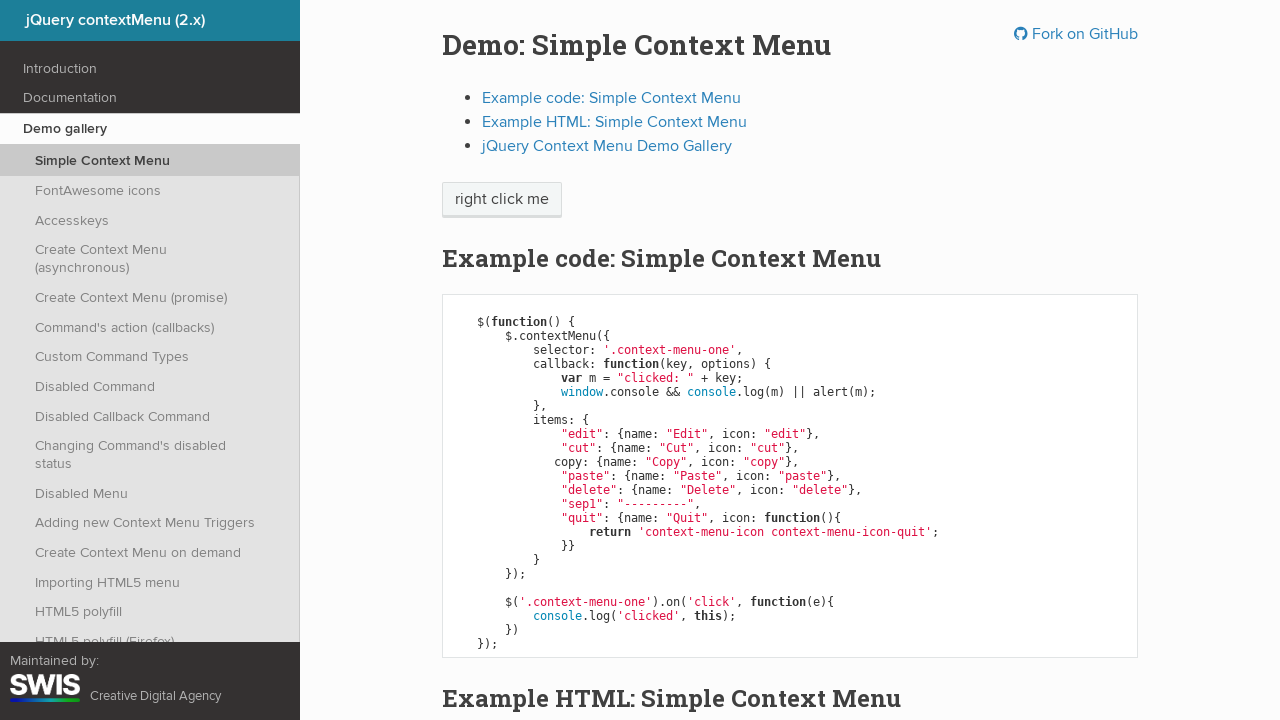